Tests that entering a valid number (66) between 50-100 with a decimal square root shows an alert with the correct result and no error

Starting URL: https://kristinek.github.io/site/tasks/enter_a_number

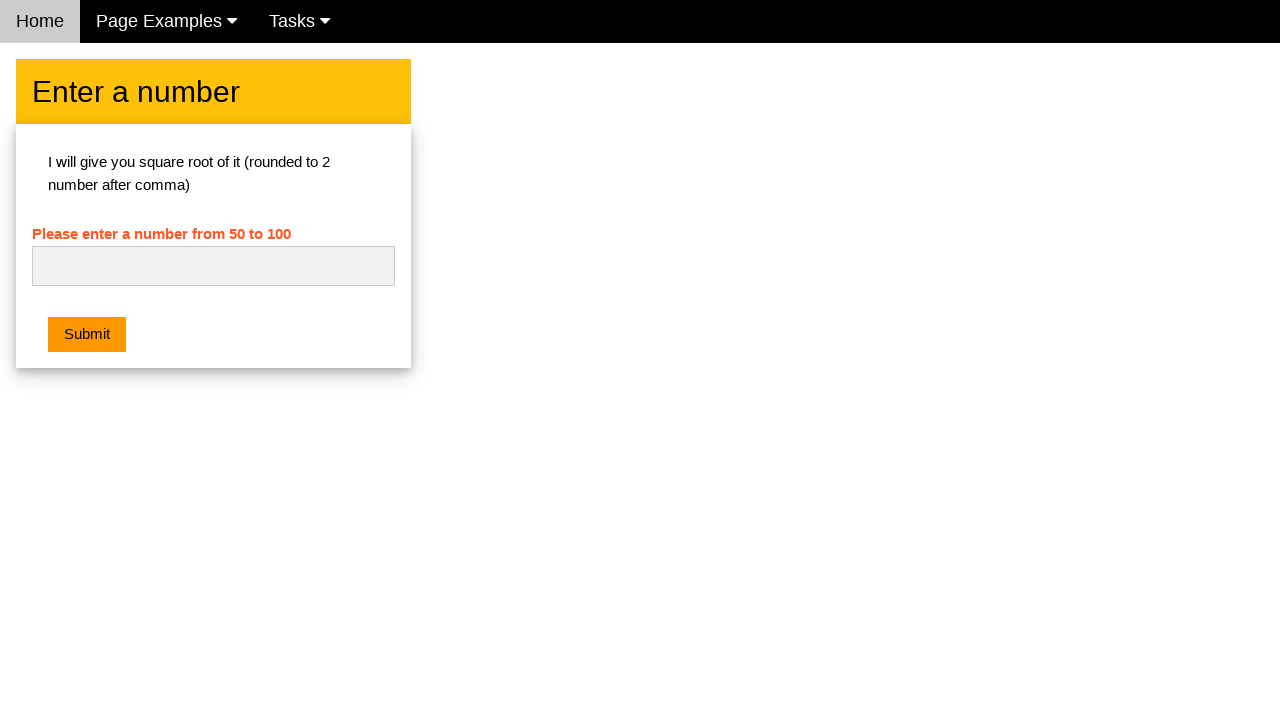

Filled input field with number 66 on #numb
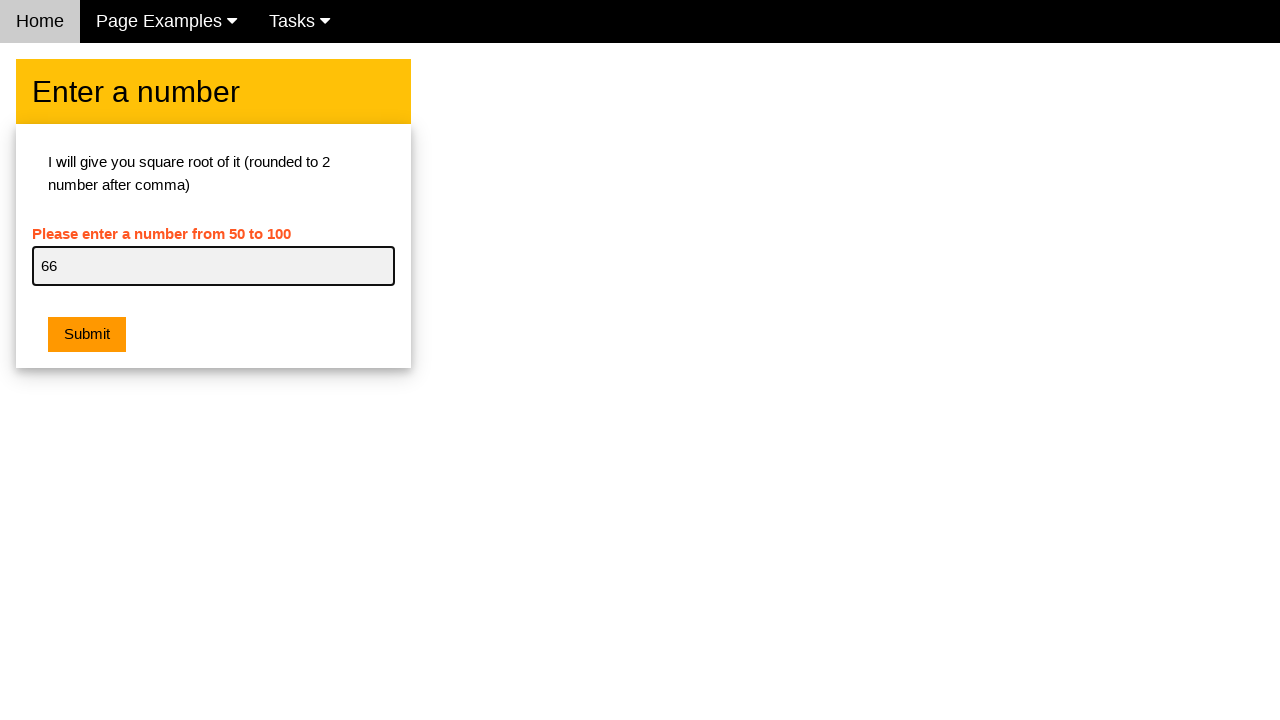

Clicked submit button at (87, 335) on button
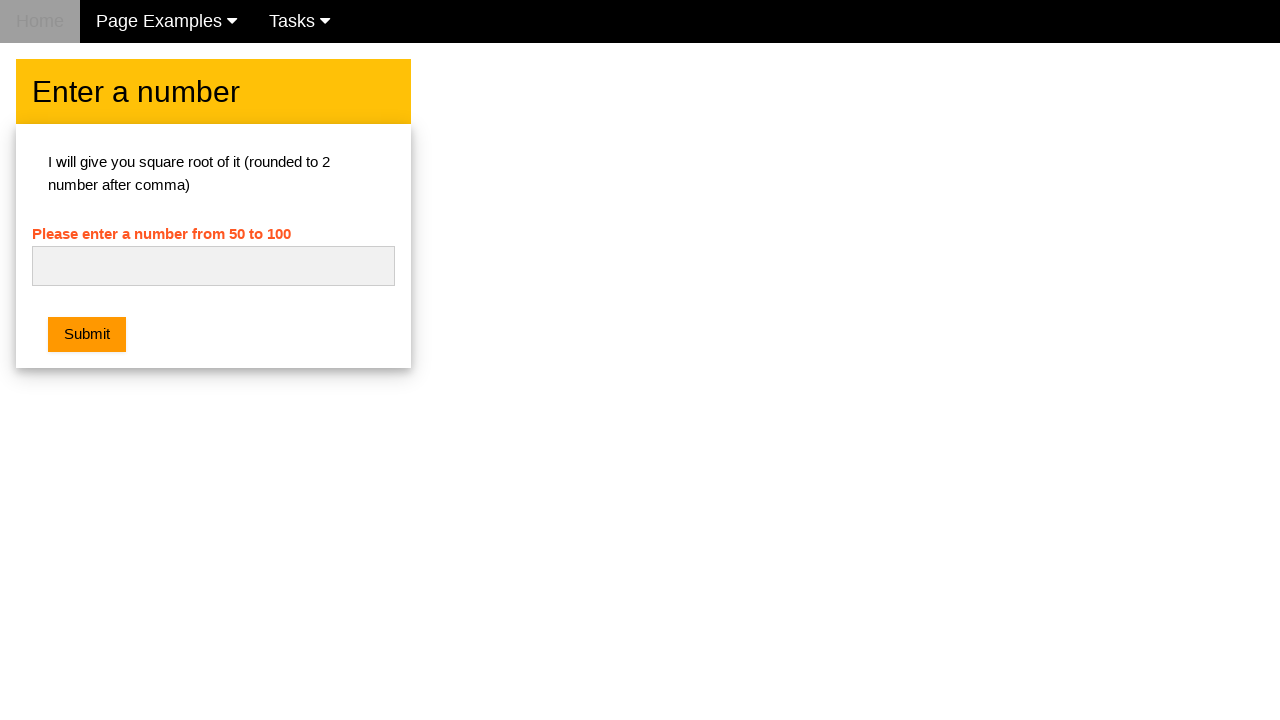

Set up dialog handler to accept alerts
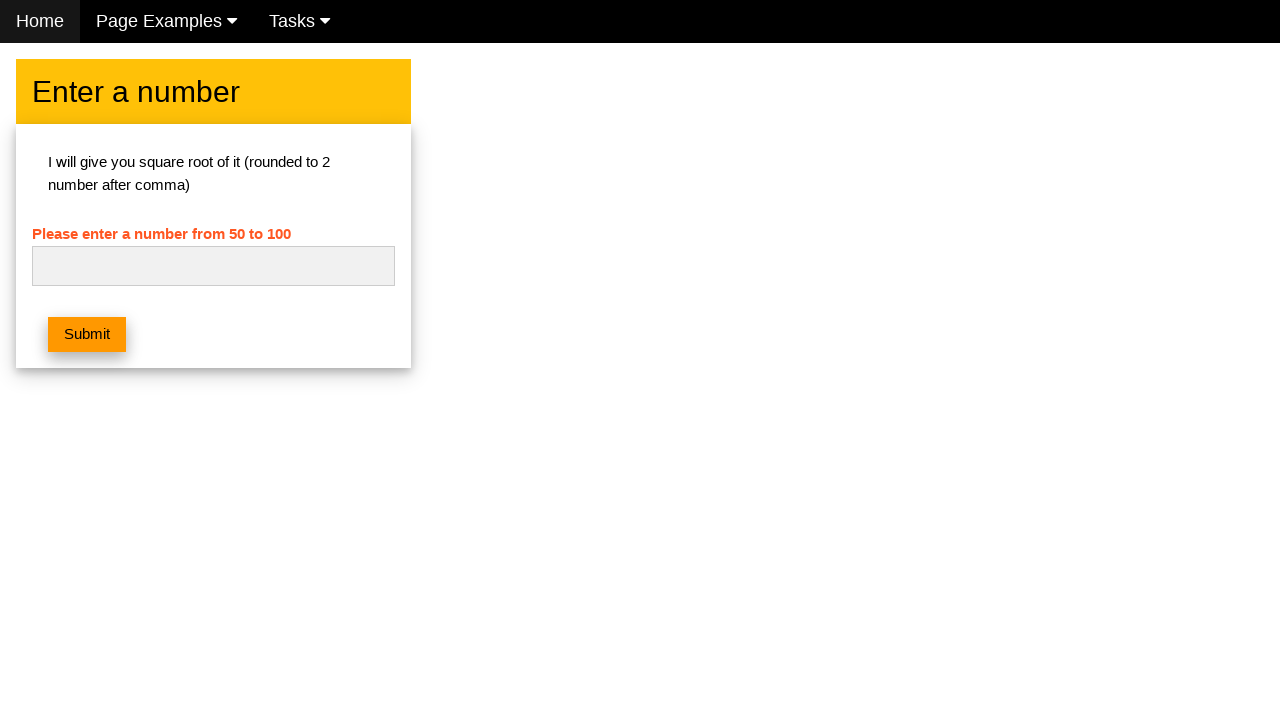

Waited for alert dialog to appear
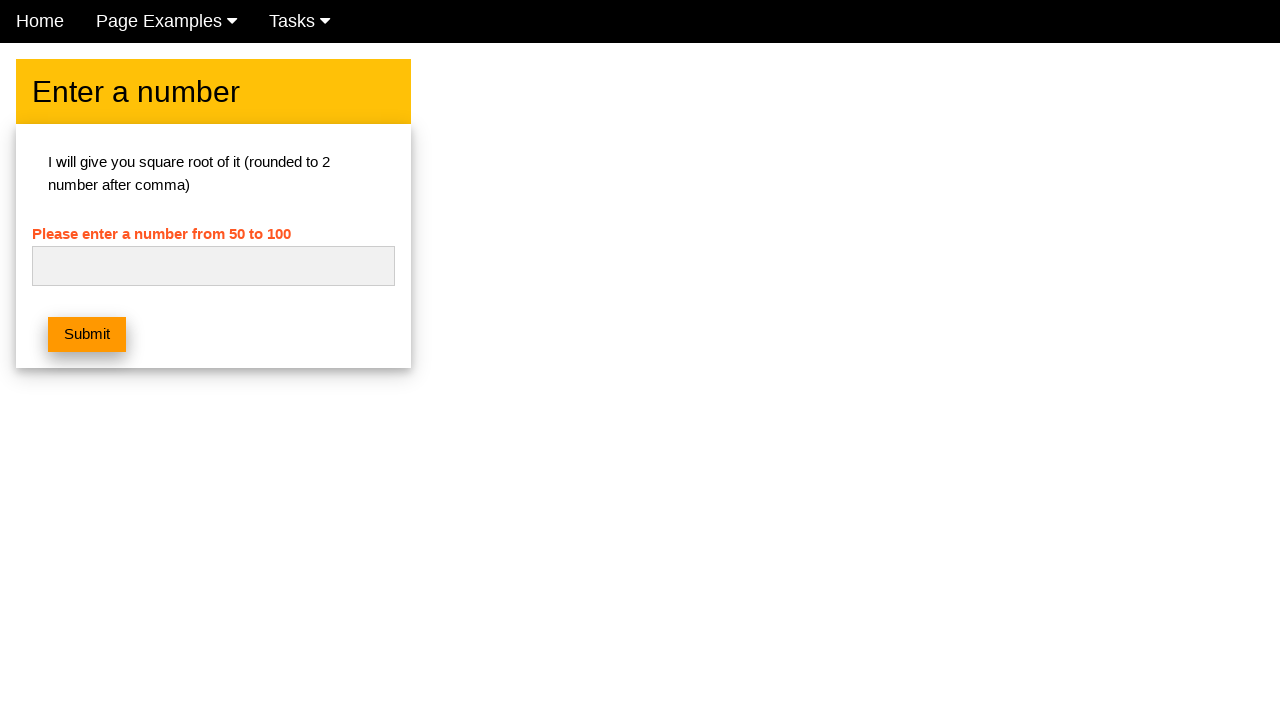

Verified no error message is displayed
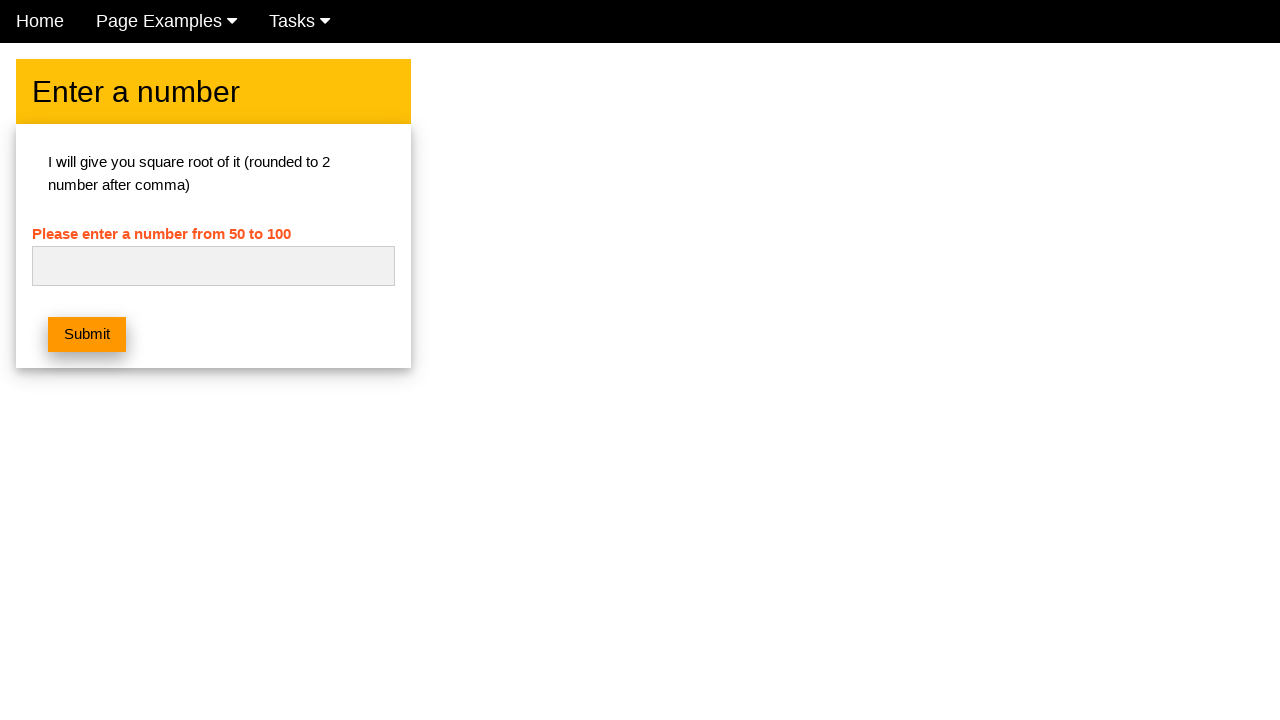

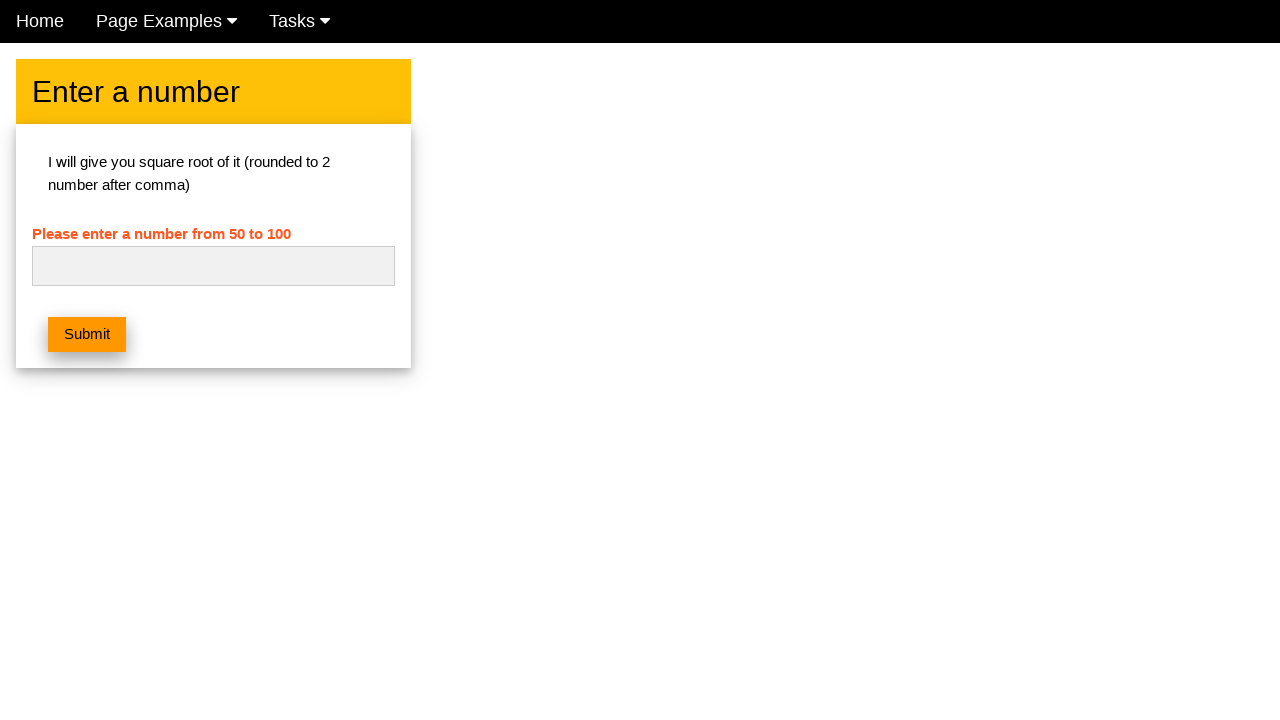